Tests dropdown selection functionality by iterating through all available city options in a location dropdown and selecting each one

Starting URL: https://my.monsterindia.com/sponsered_popup.html

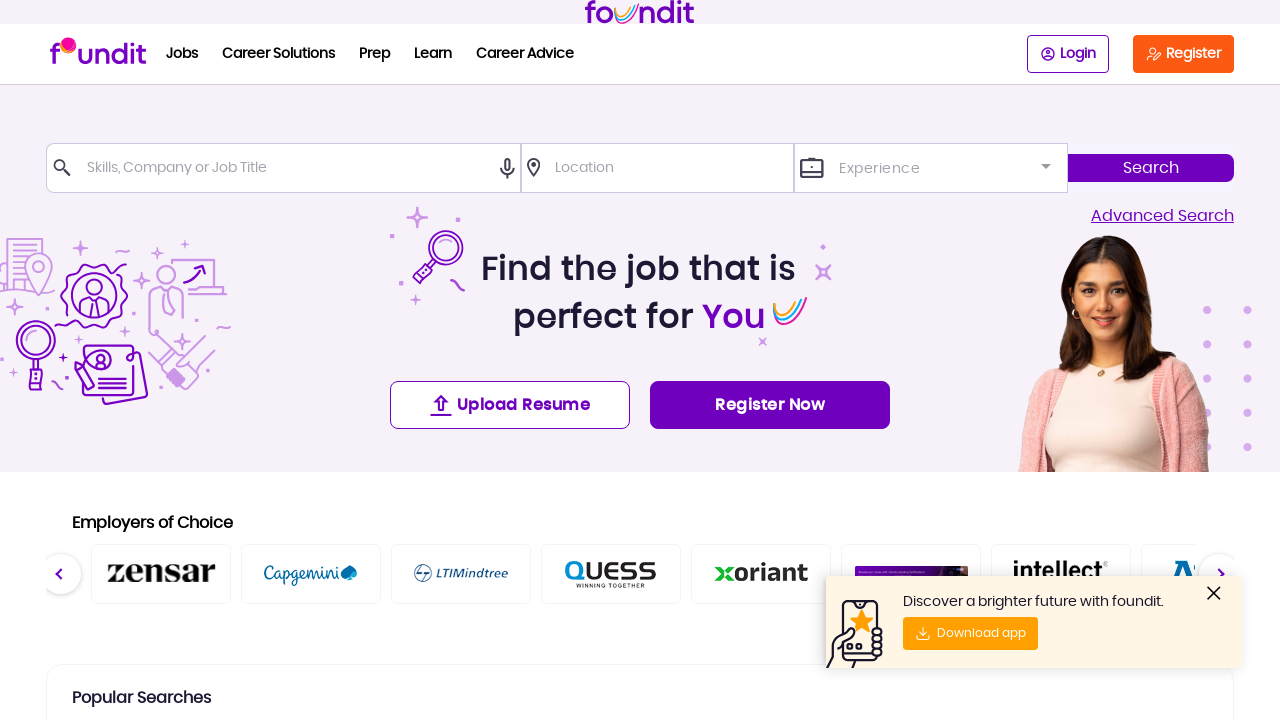

Located the city dropdown element with class 'border_grey1'
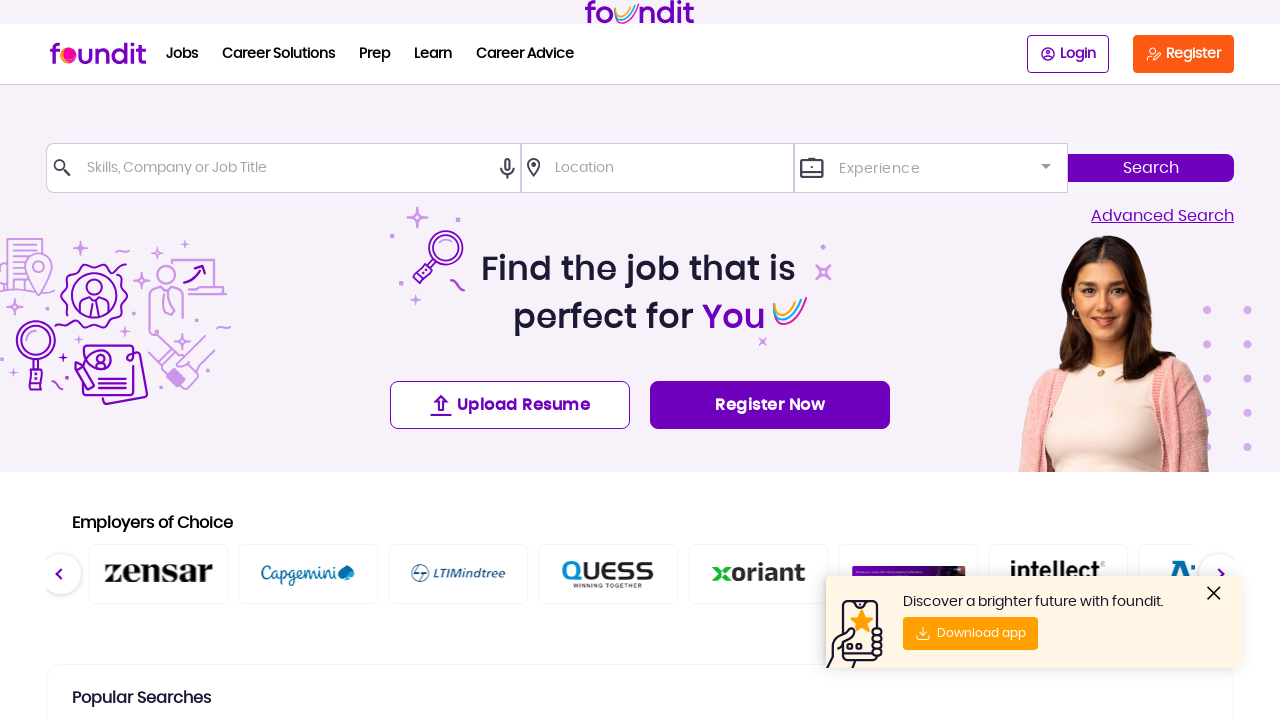

Retrieved all available city options from the dropdown
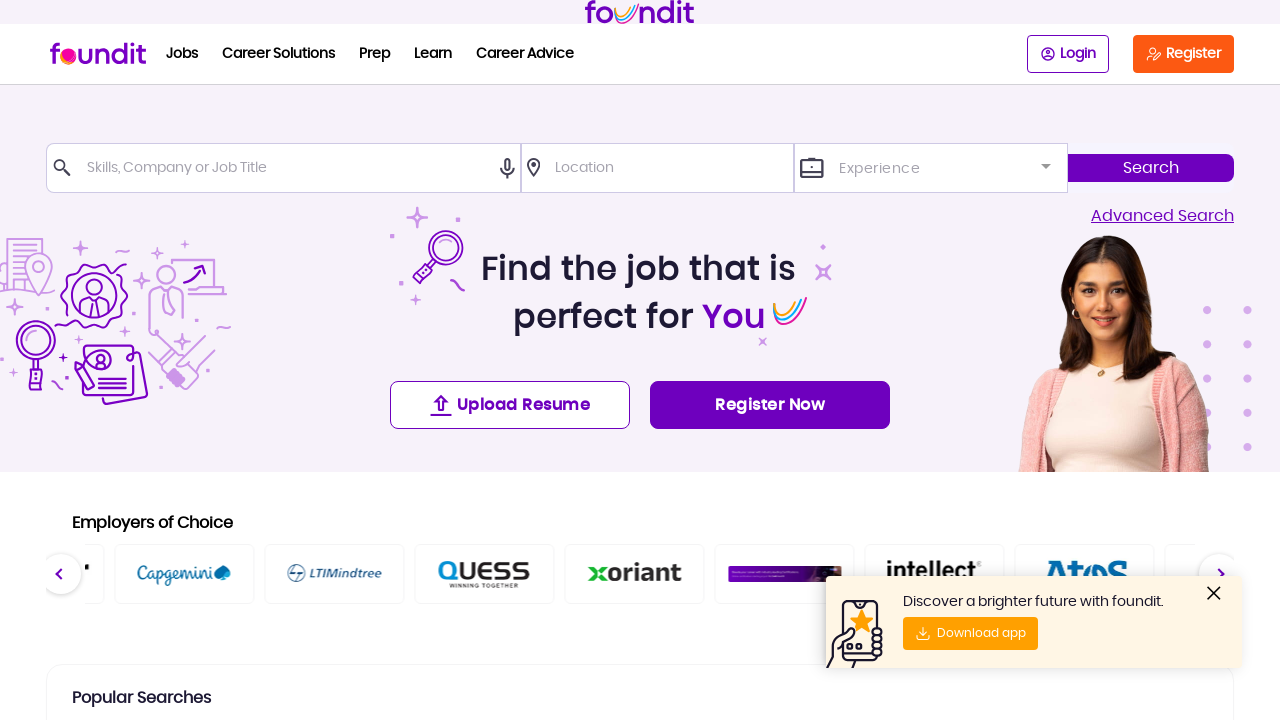

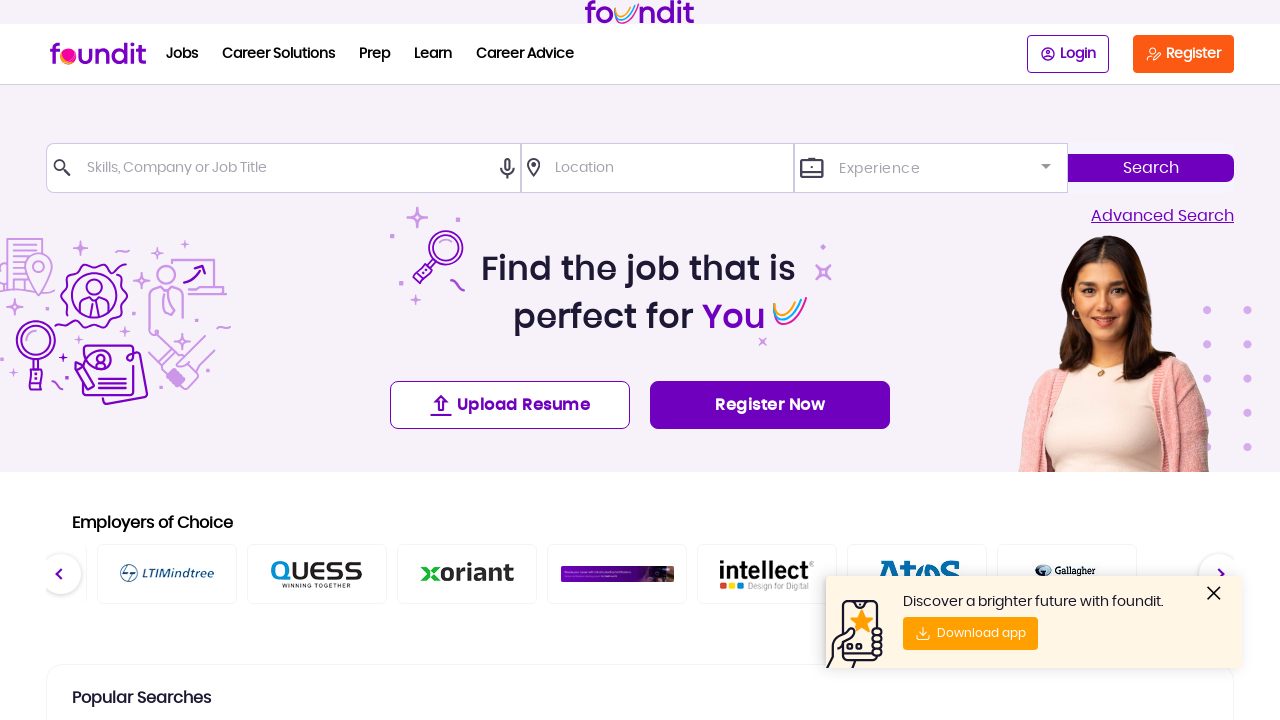